Navigates to Automation Exercise website, goes to the Products section, scrolls down the page, and clicks on the first product to view its details.

Starting URL: https://www.automationexercise.com

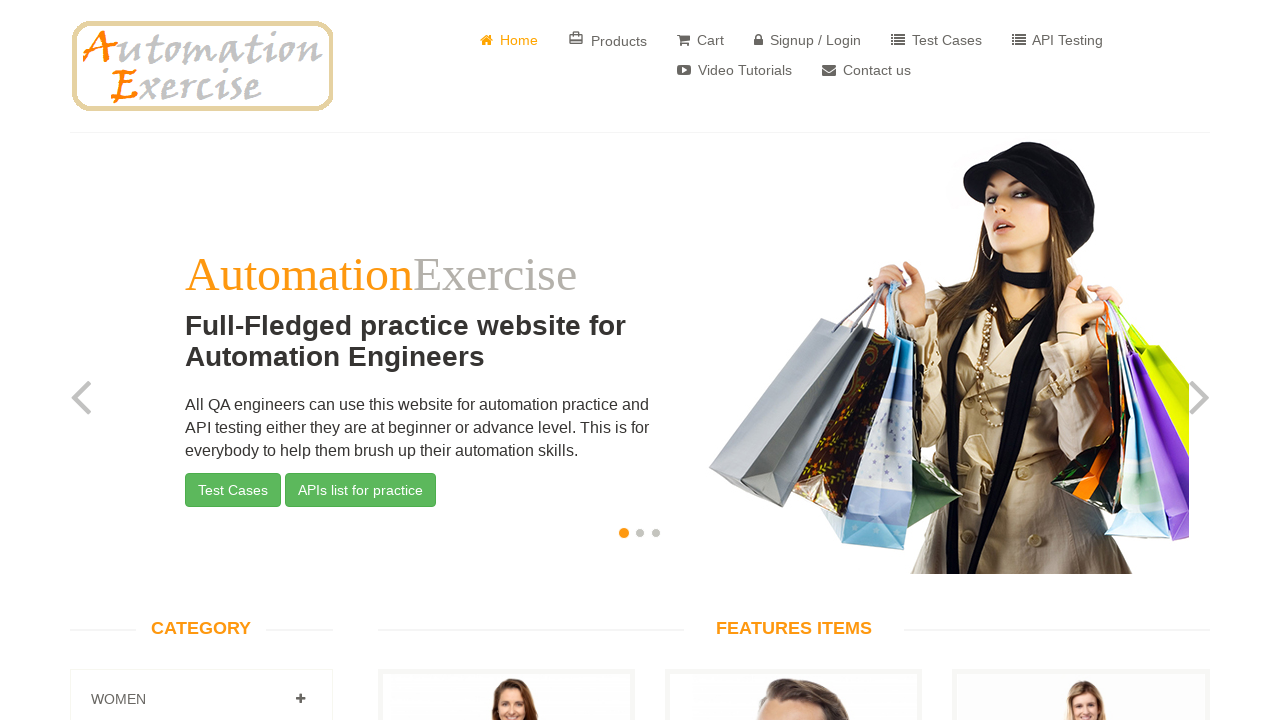

Clicked on Products link in navigation at (608, 40) on a[href='/products']
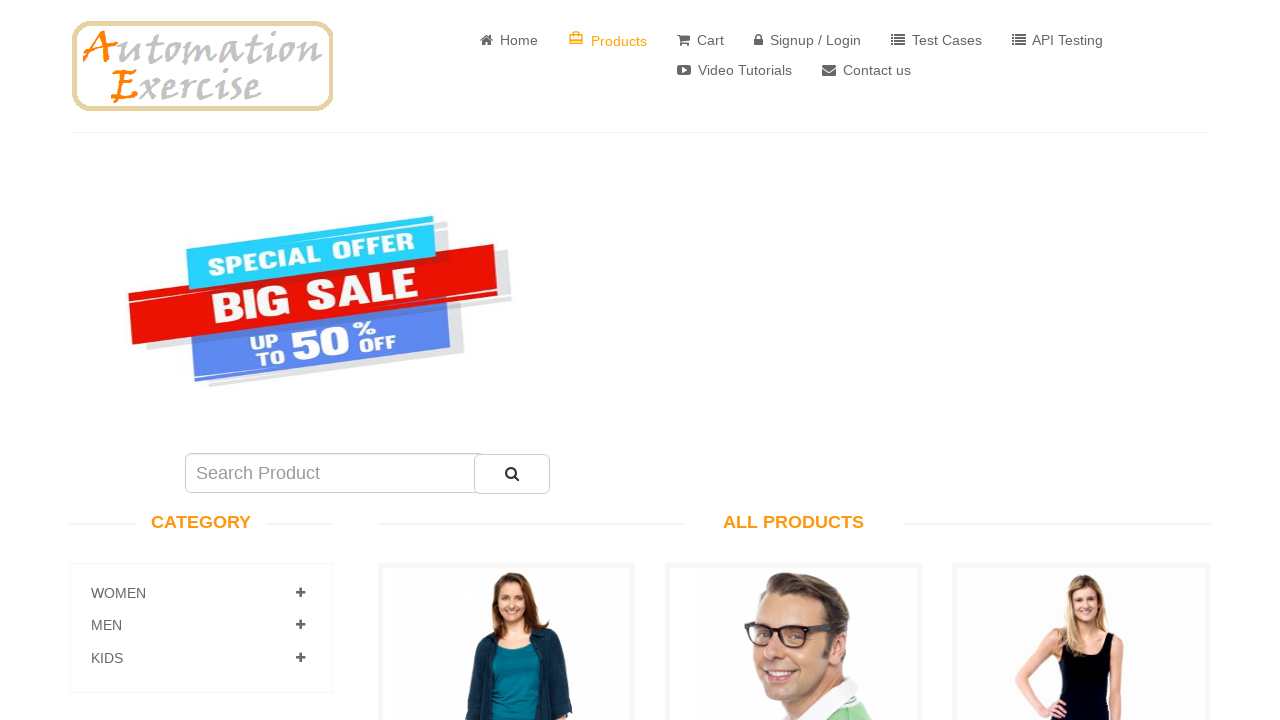

Products page loaded and first product selector is visible
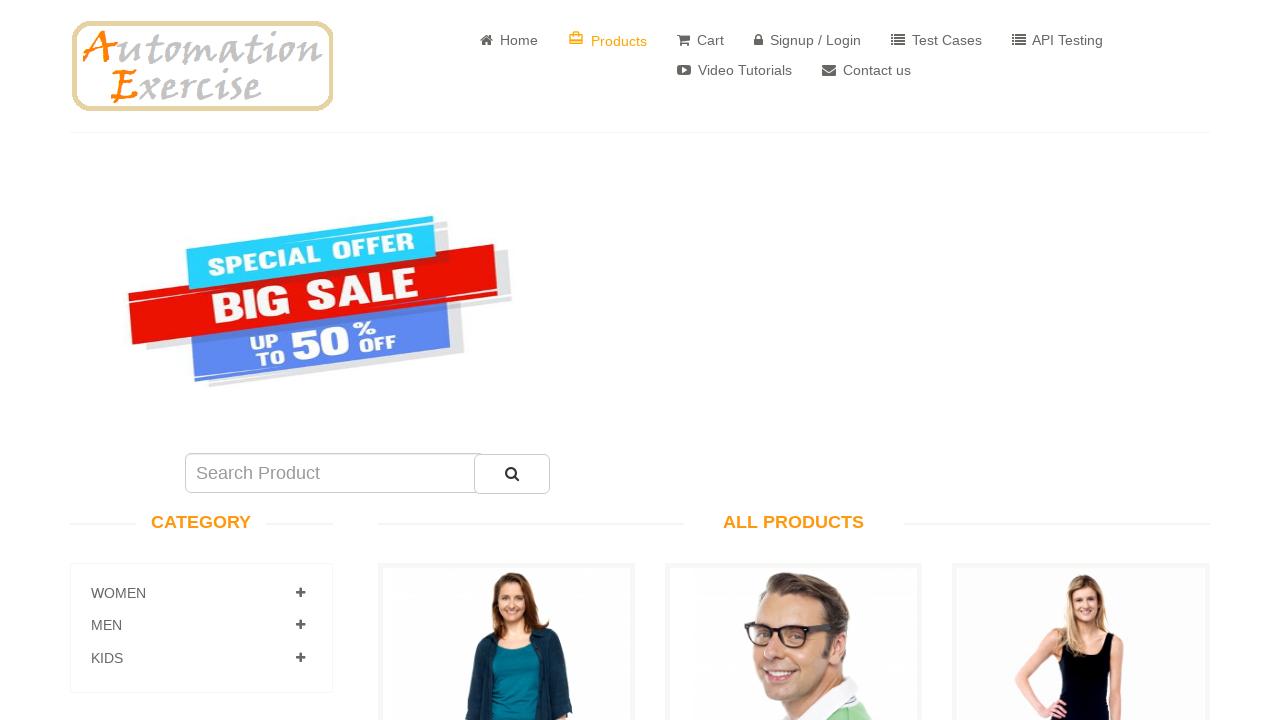

Scrolled down the page using PageDown
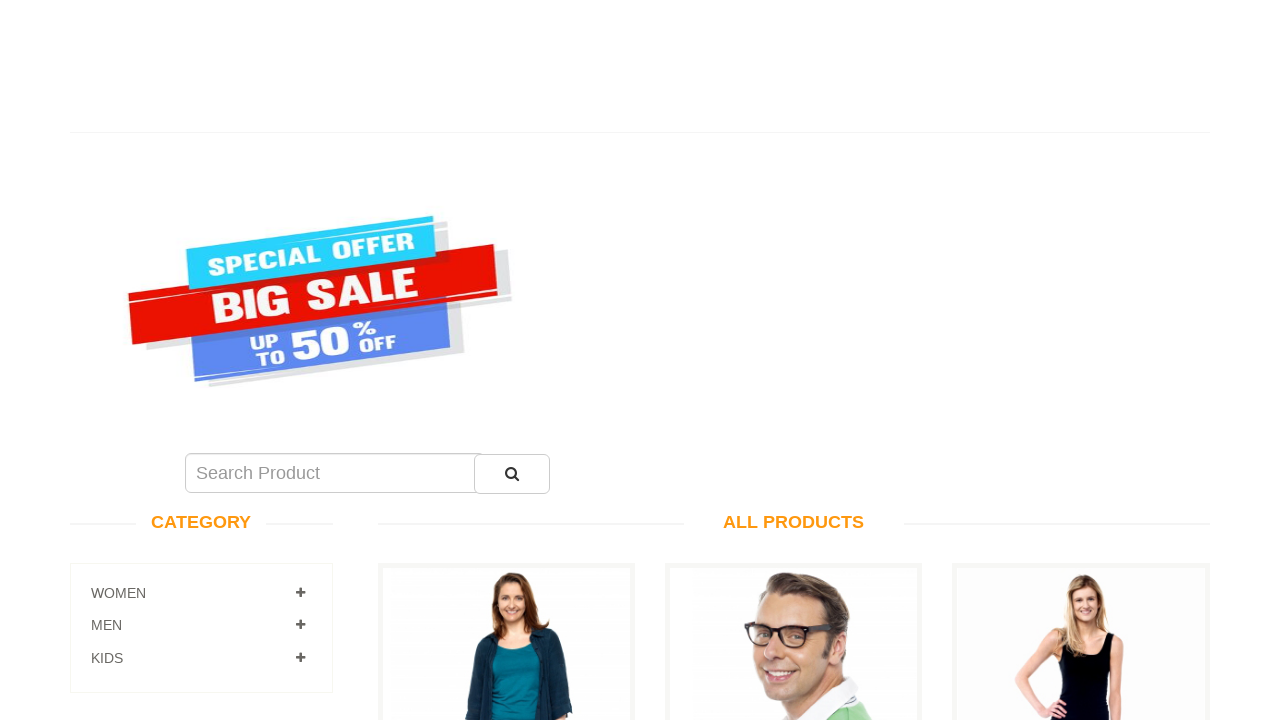

Clicked on the first product to view its details at (506, 271) on a[data-product-id='1']
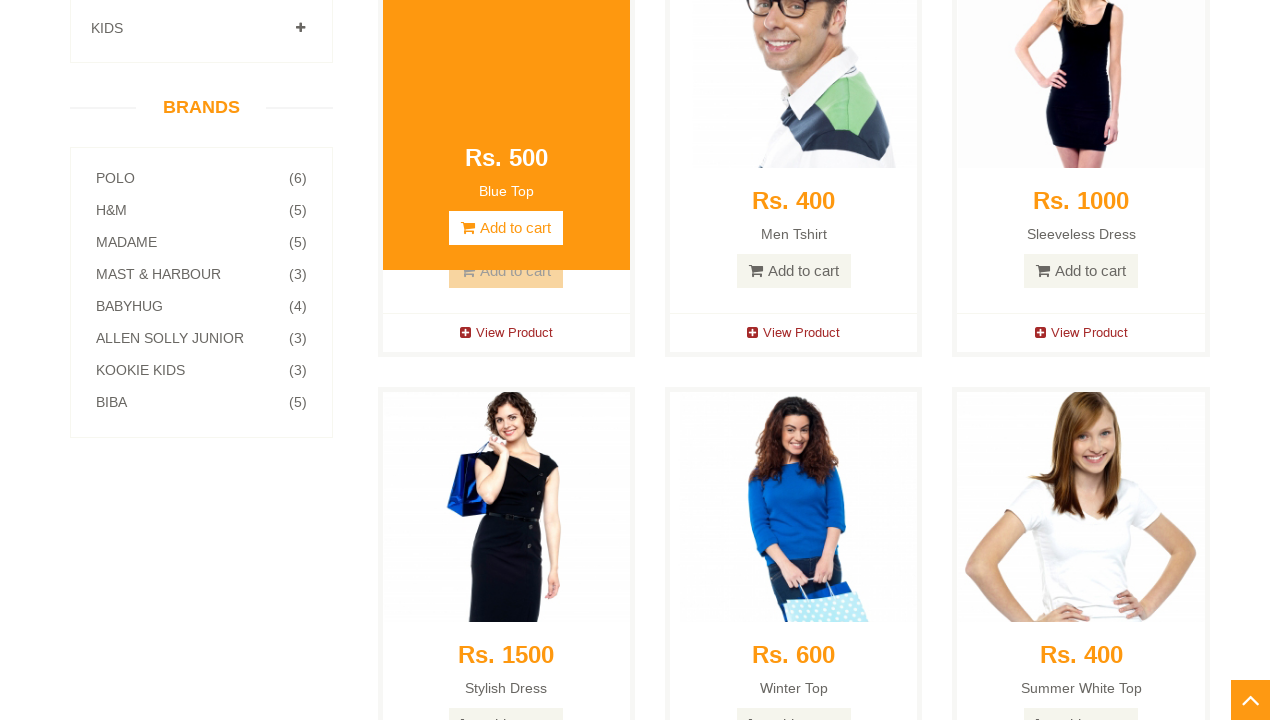

Product details page loaded and network idle
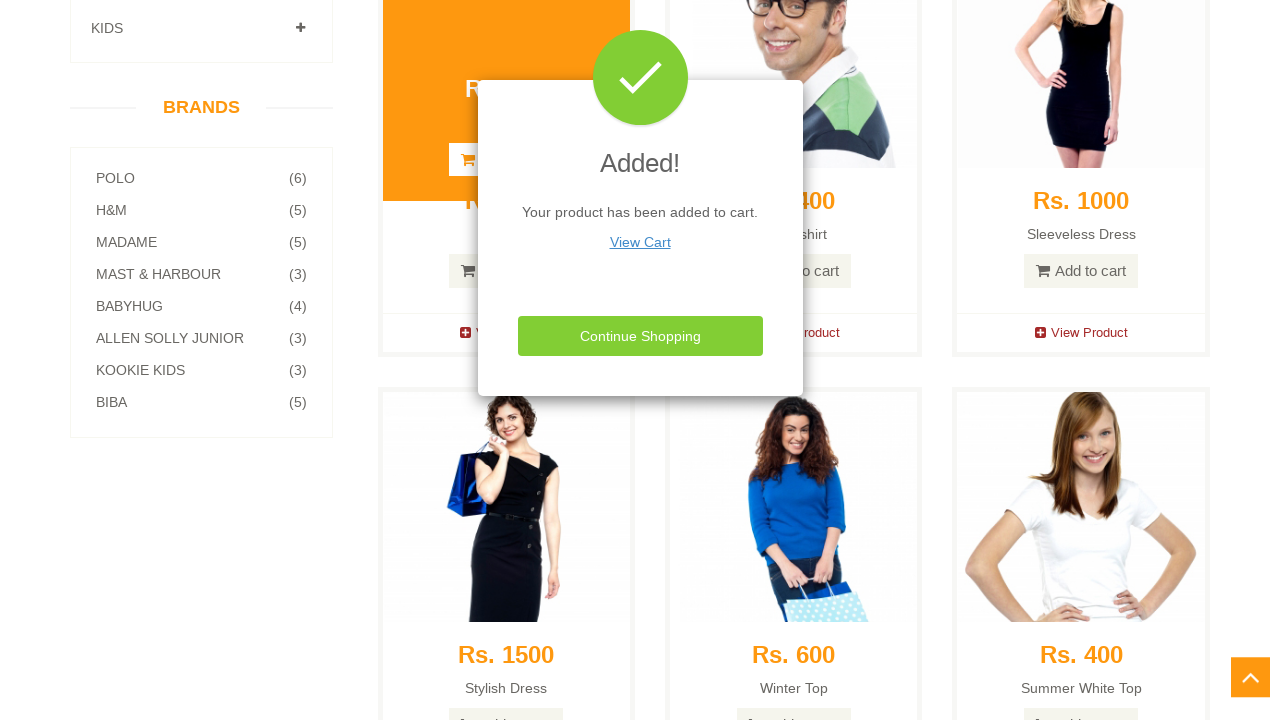

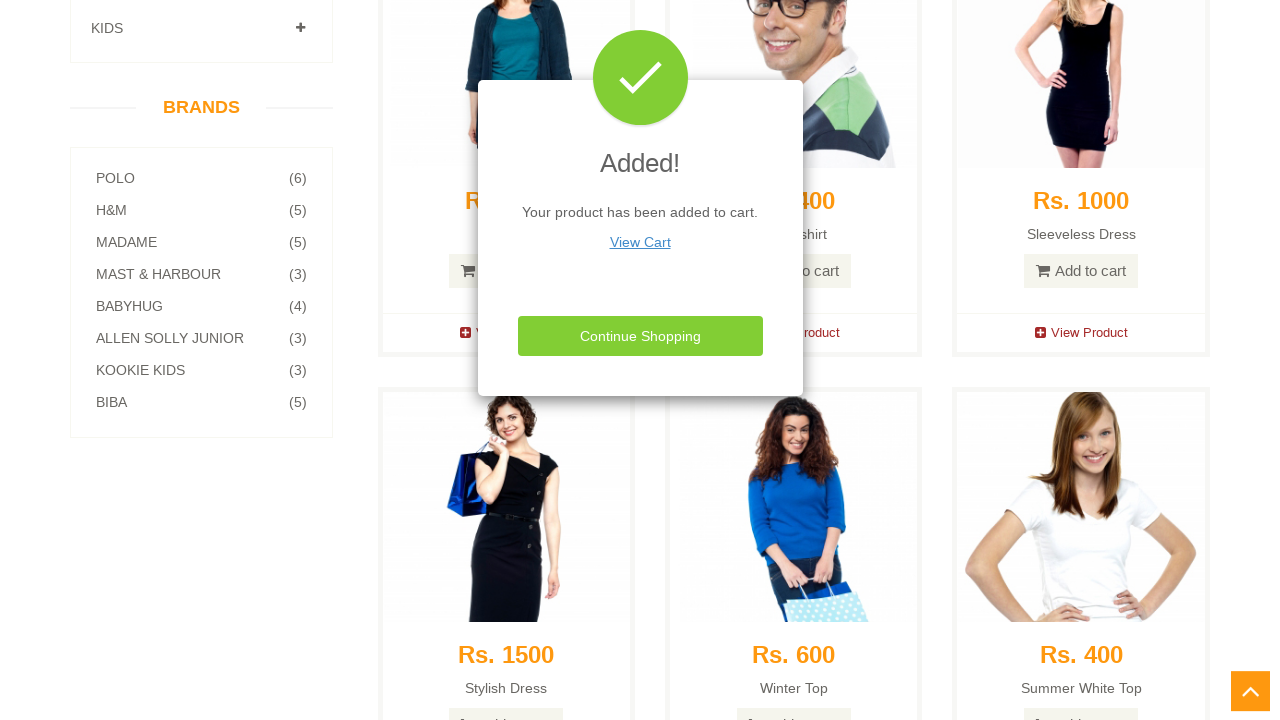